Tests iframe handling and drag-and-drop functionality by dragging an element onto a drop target within an iframe on jQueryUI's demo page

Starting URL: https://jqueryui.com/droppable/

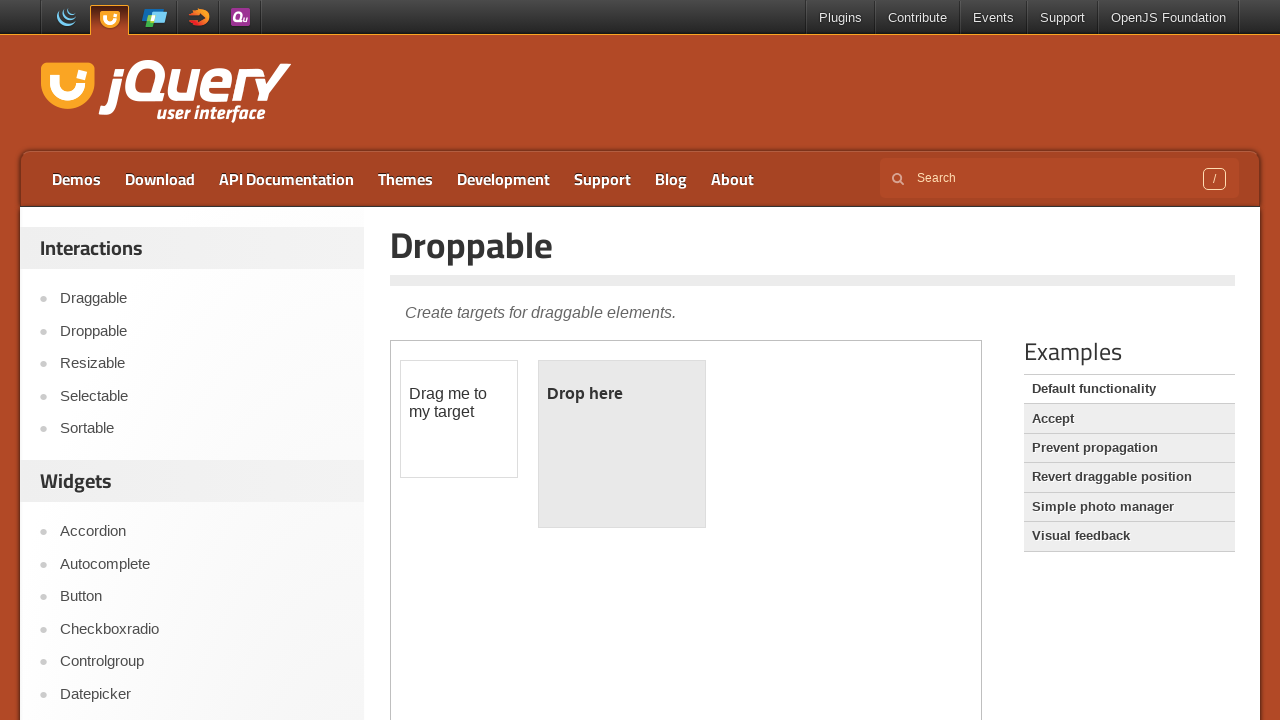

Located the demo iframe
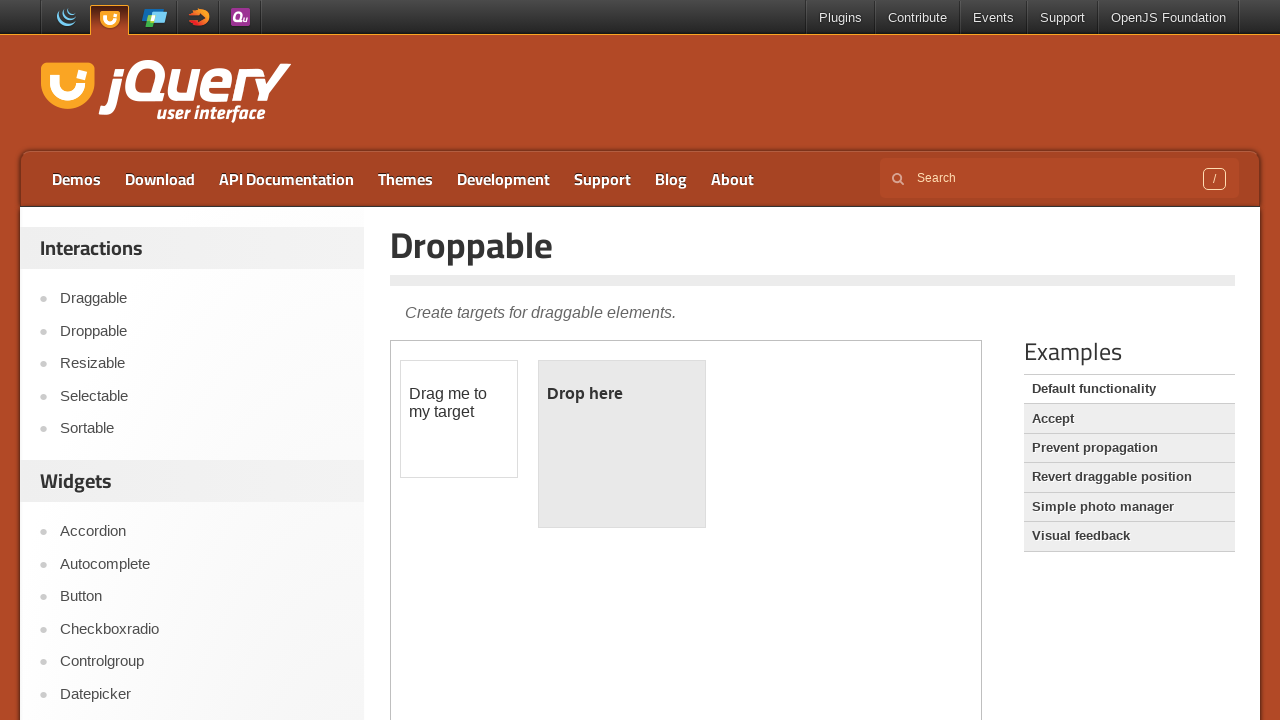

Located the draggable element within the iframe
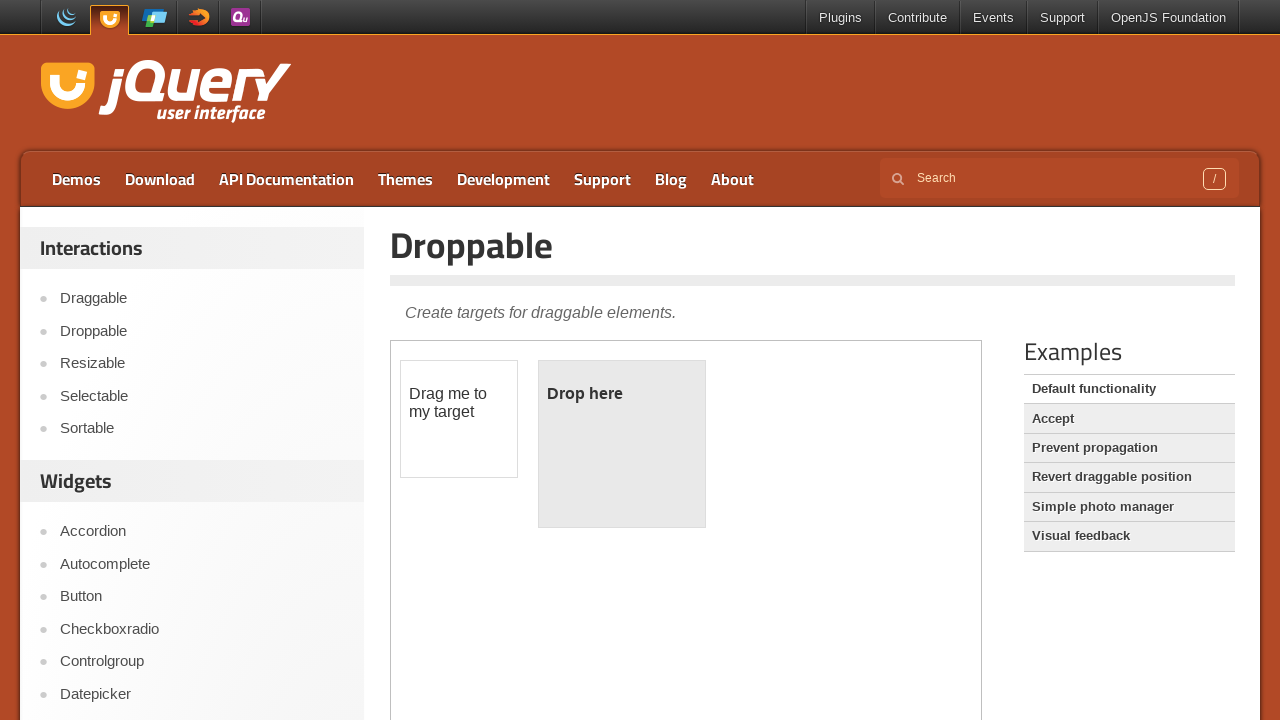

Located the droppable element within the iframe
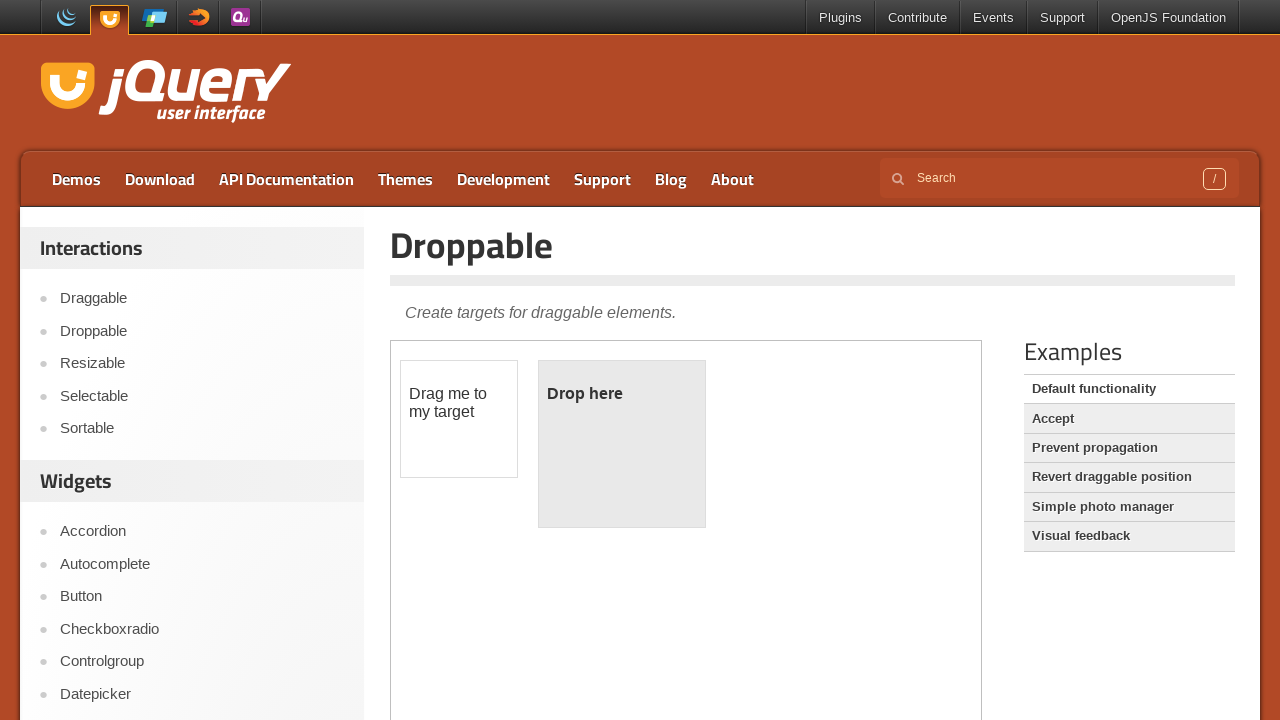

Dragged the element onto the drop target at (622, 444)
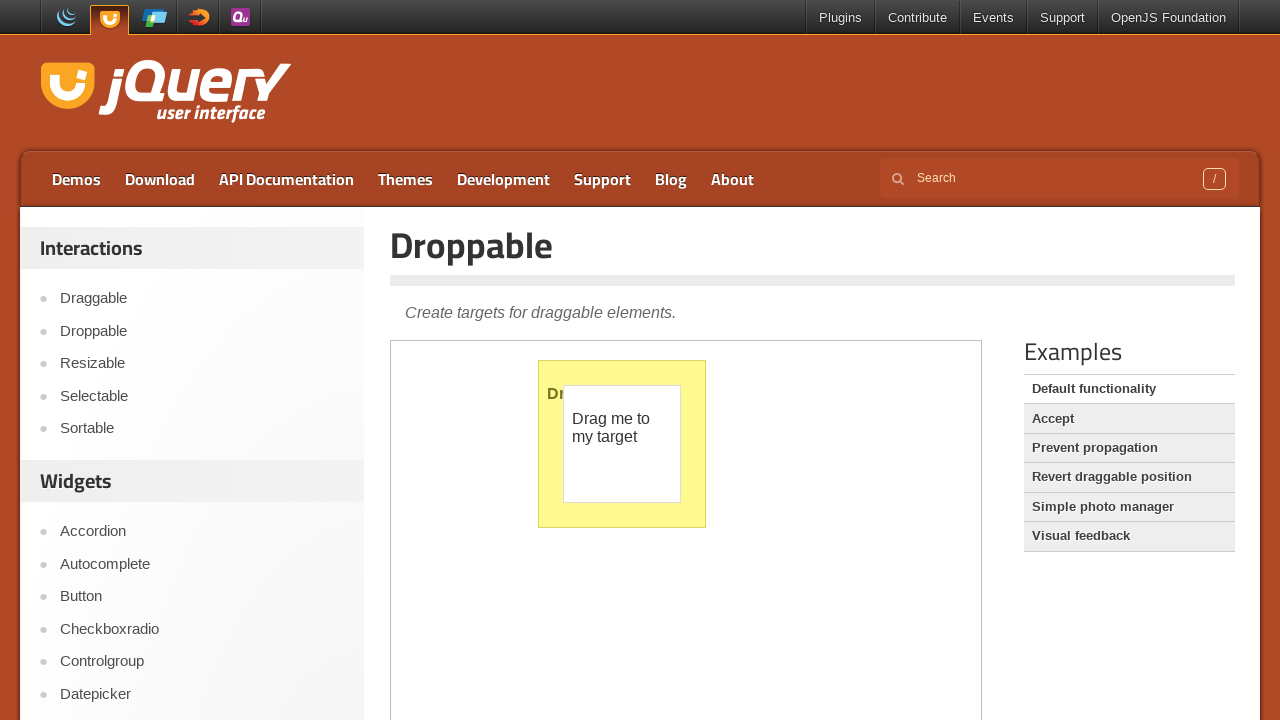

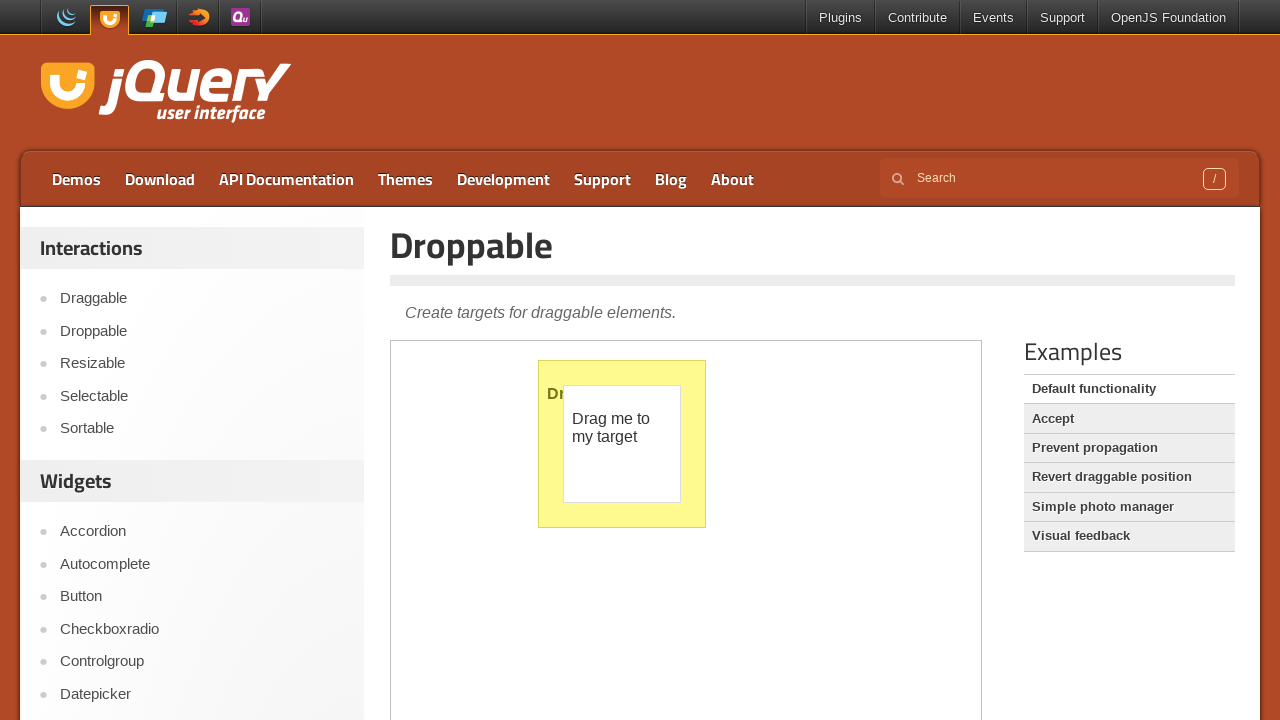